Tests clicking a button with a dynamic ID three times on the UI Testing Playground, demonstrating handling of elements whose IDs change on each page load.

Starting URL: http://uitestingplayground.com/dynamicid/

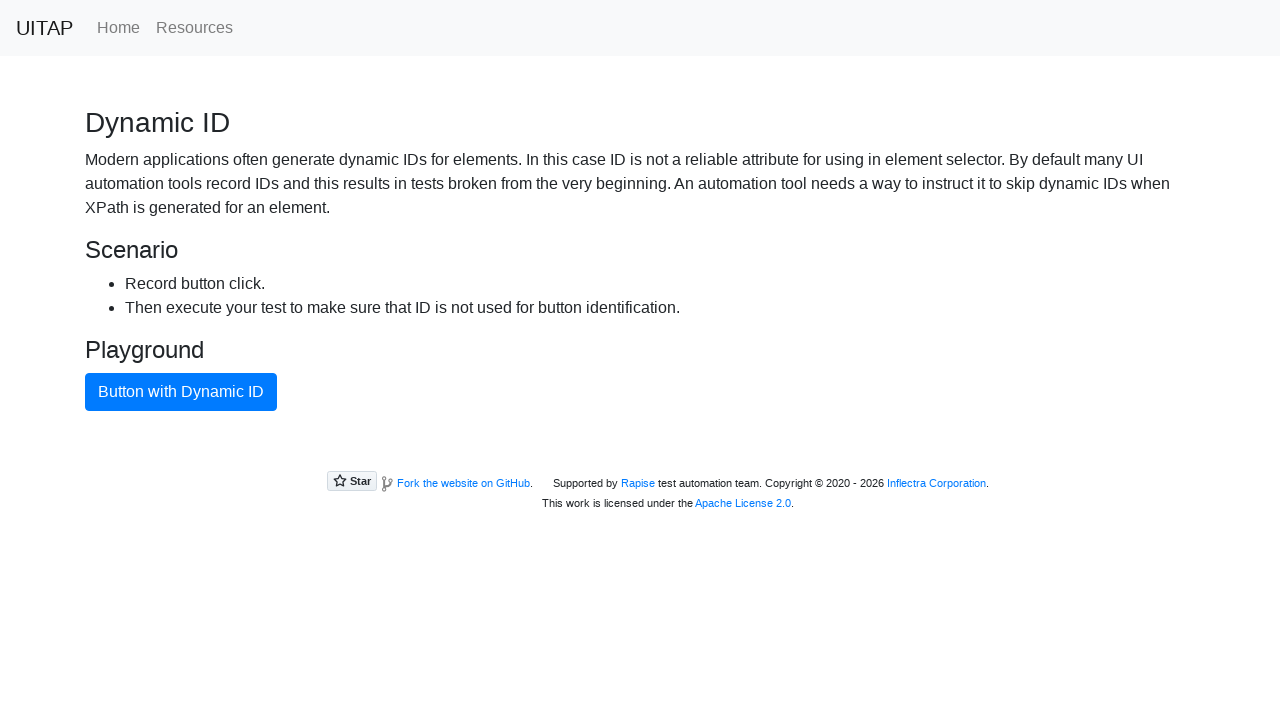

Navigated to UI Testing Playground dynamic ID page
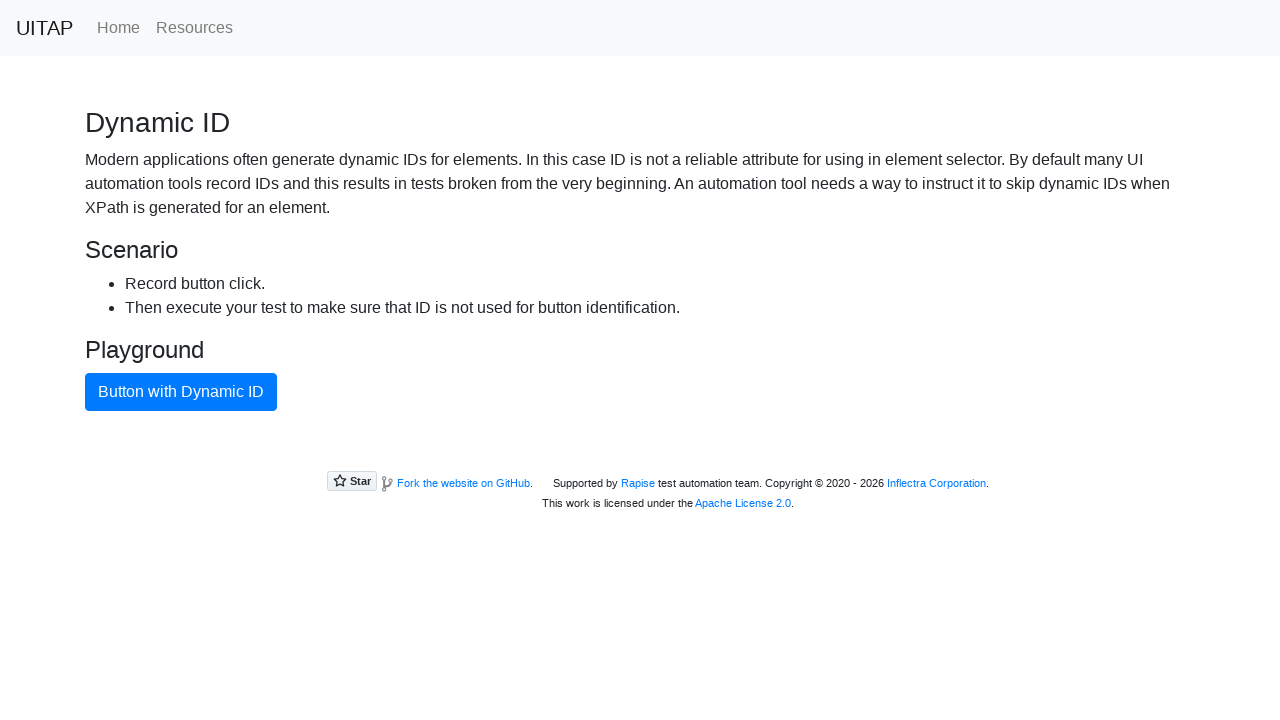

Clicked button with dynamic ID at (181, 392) on button.btn
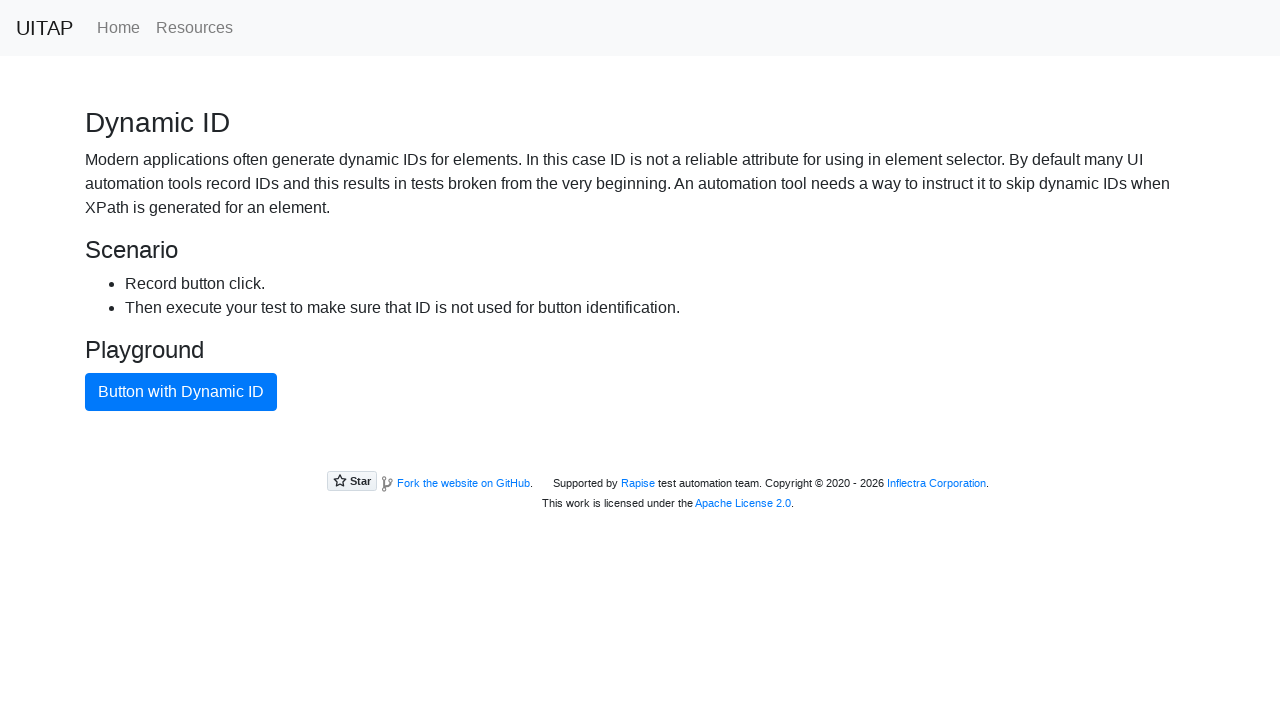

Waited 1000ms for page to process button click
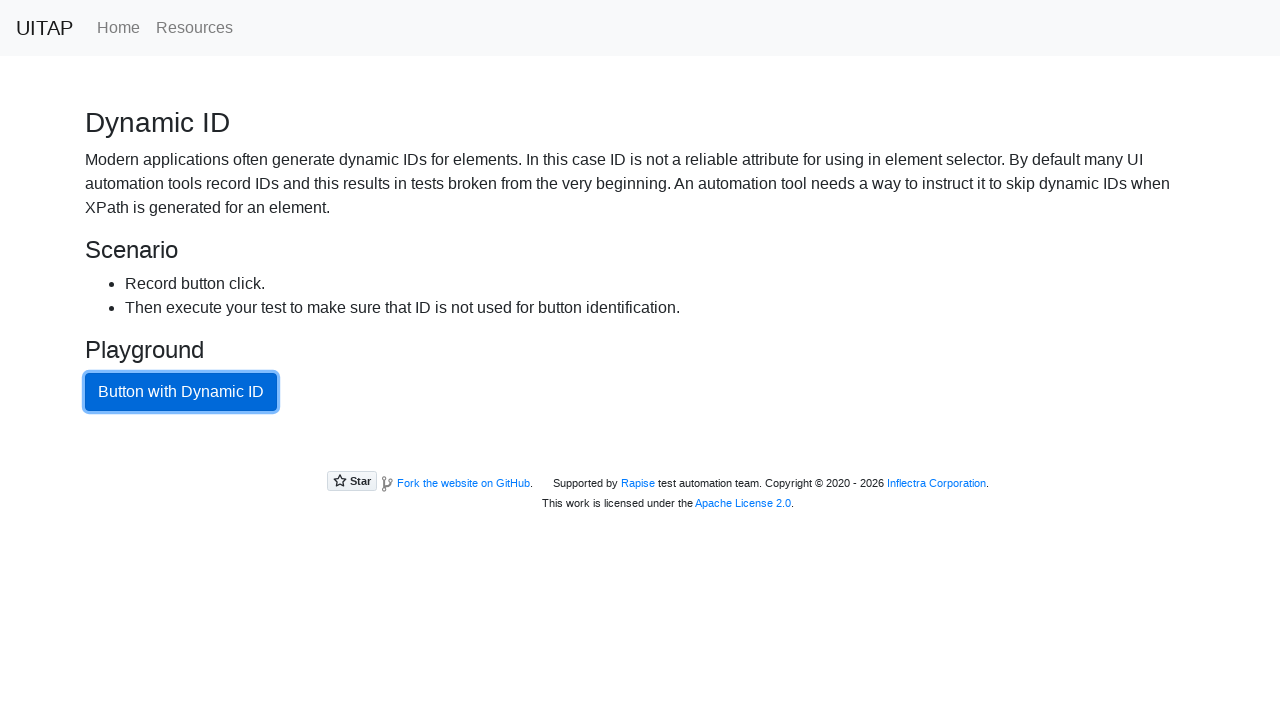

Clicked button with dynamic ID at (181, 392) on button.btn
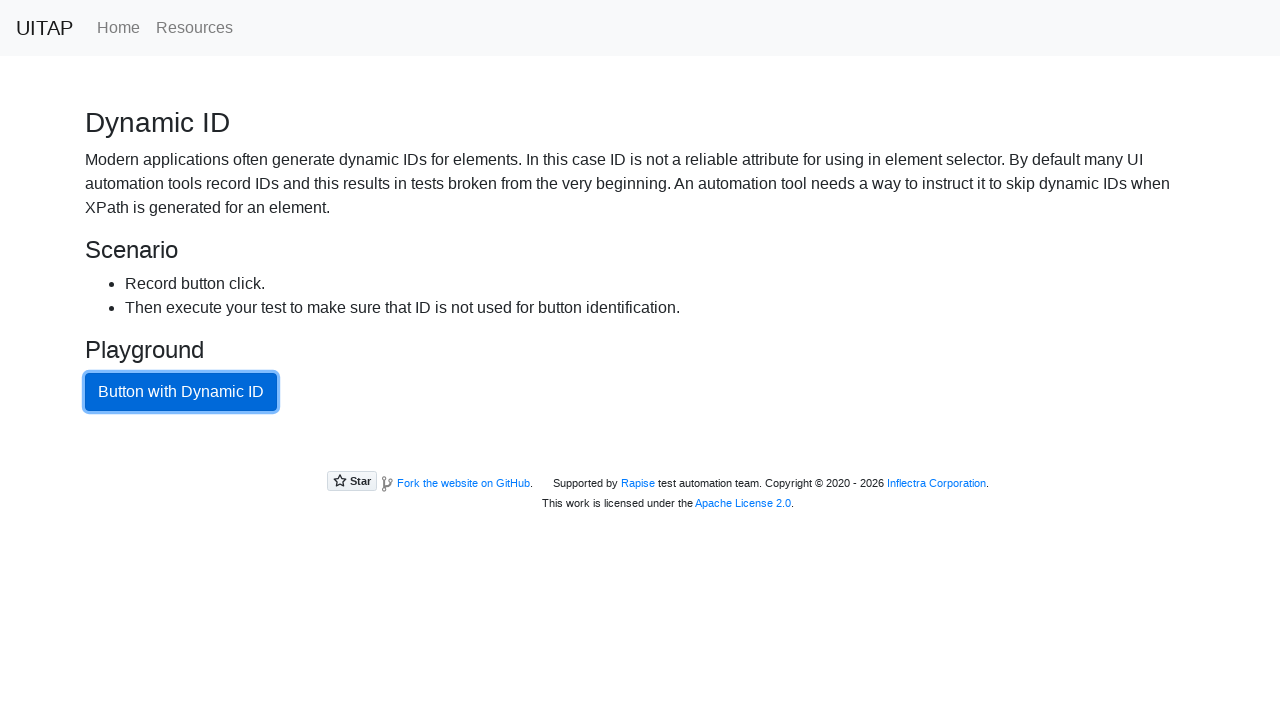

Waited 1000ms for page to process button click
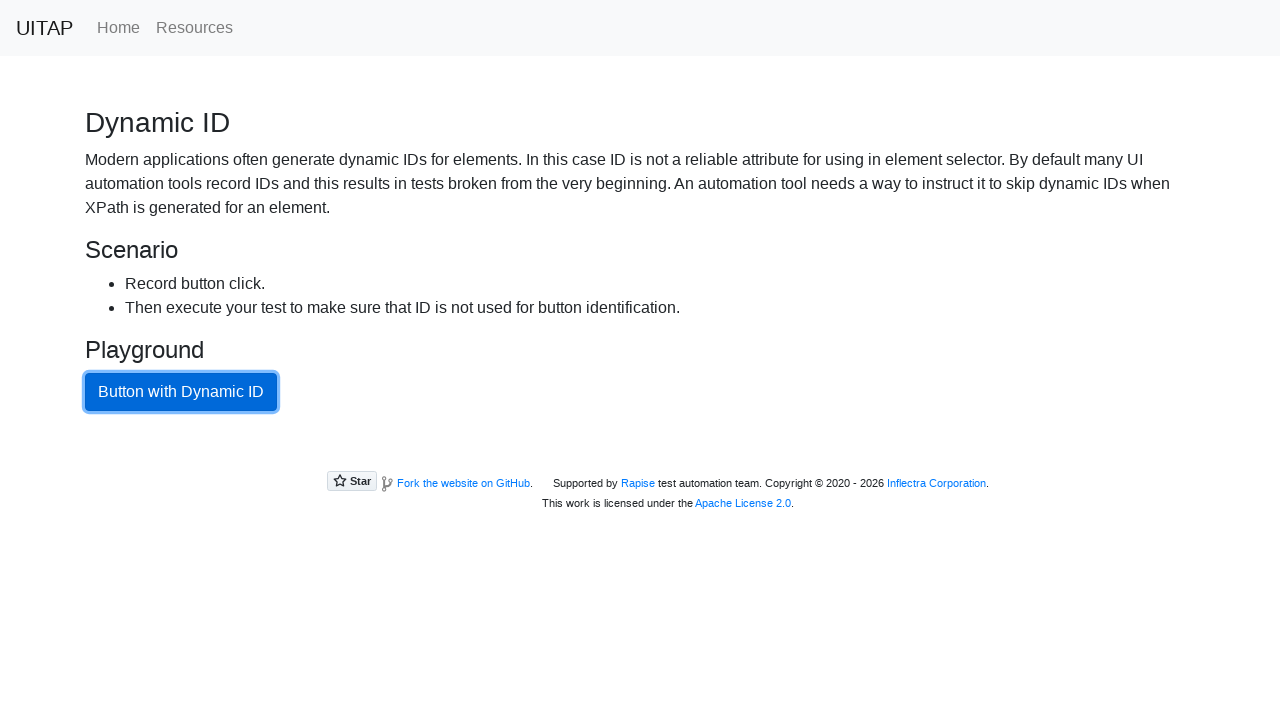

Clicked button with dynamic ID at (181, 392) on button.btn
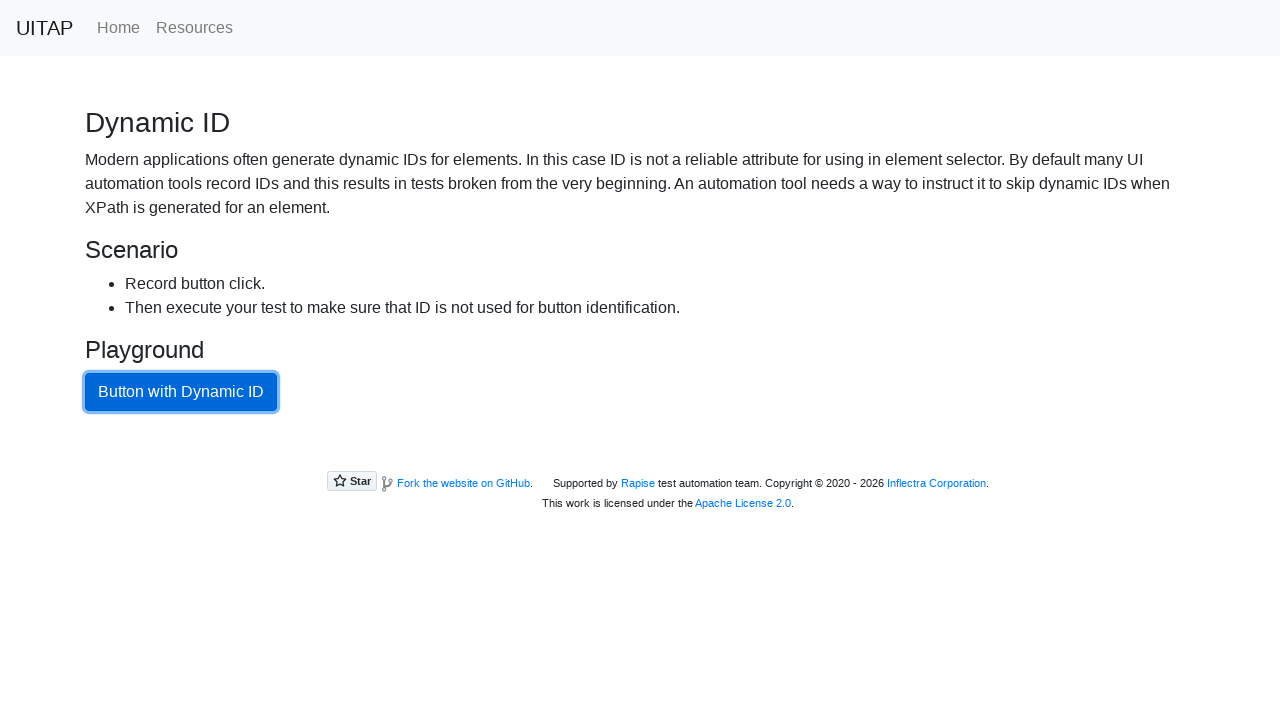

Waited 1000ms for page to process button click
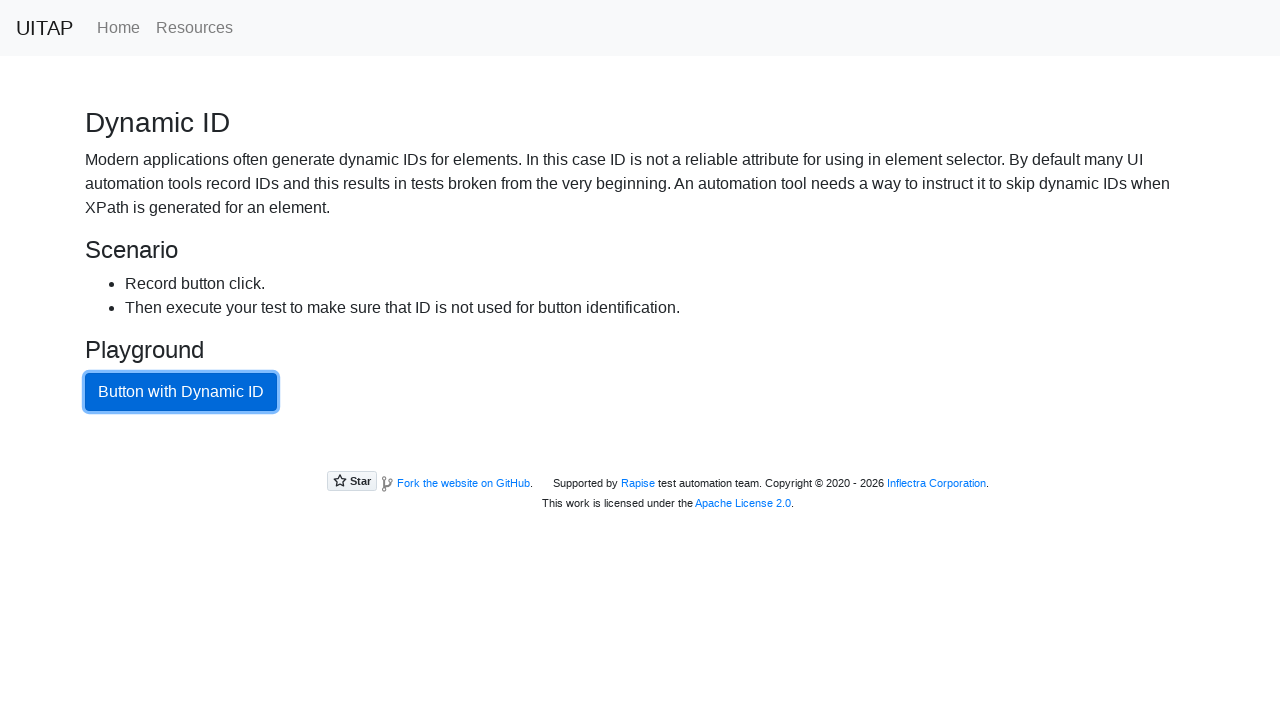

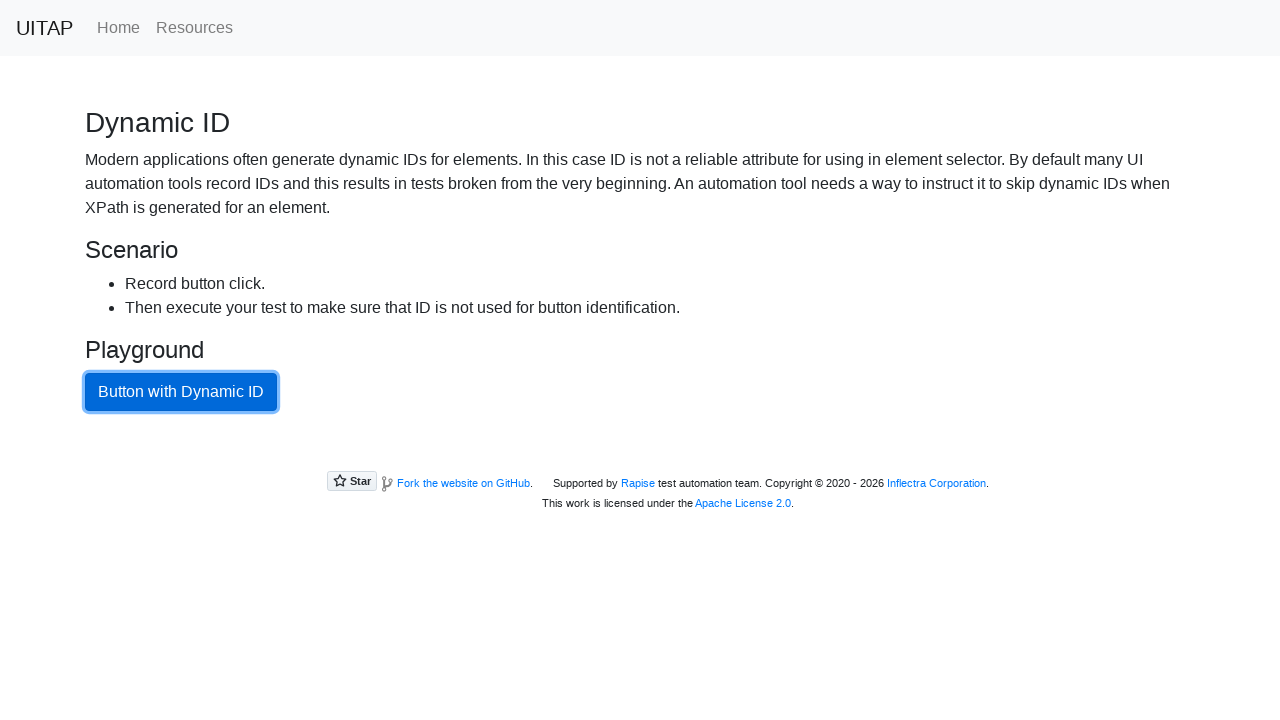